Tests that the browser back button works correctly with filter navigation

Starting URL: https://demo.playwright.dev/todomvc

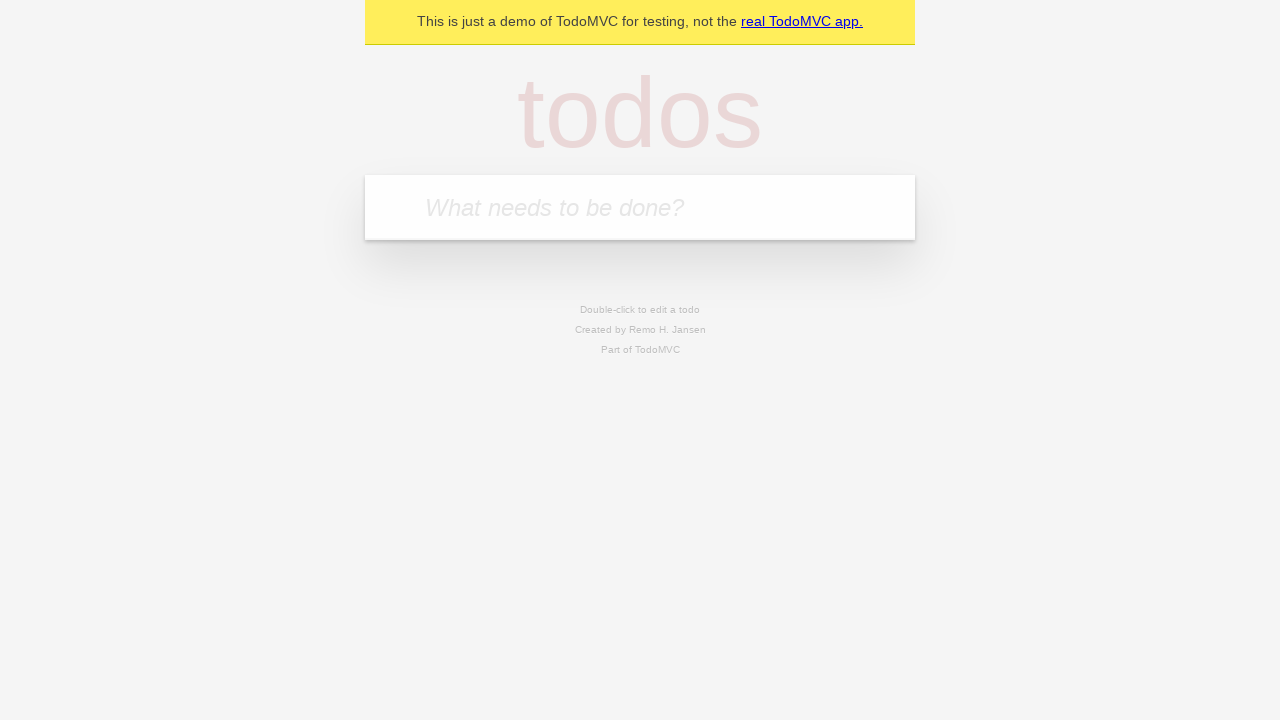

Filled todo input with 'buy some cheese' on internal:attr=[placeholder="What needs to be done?"i]
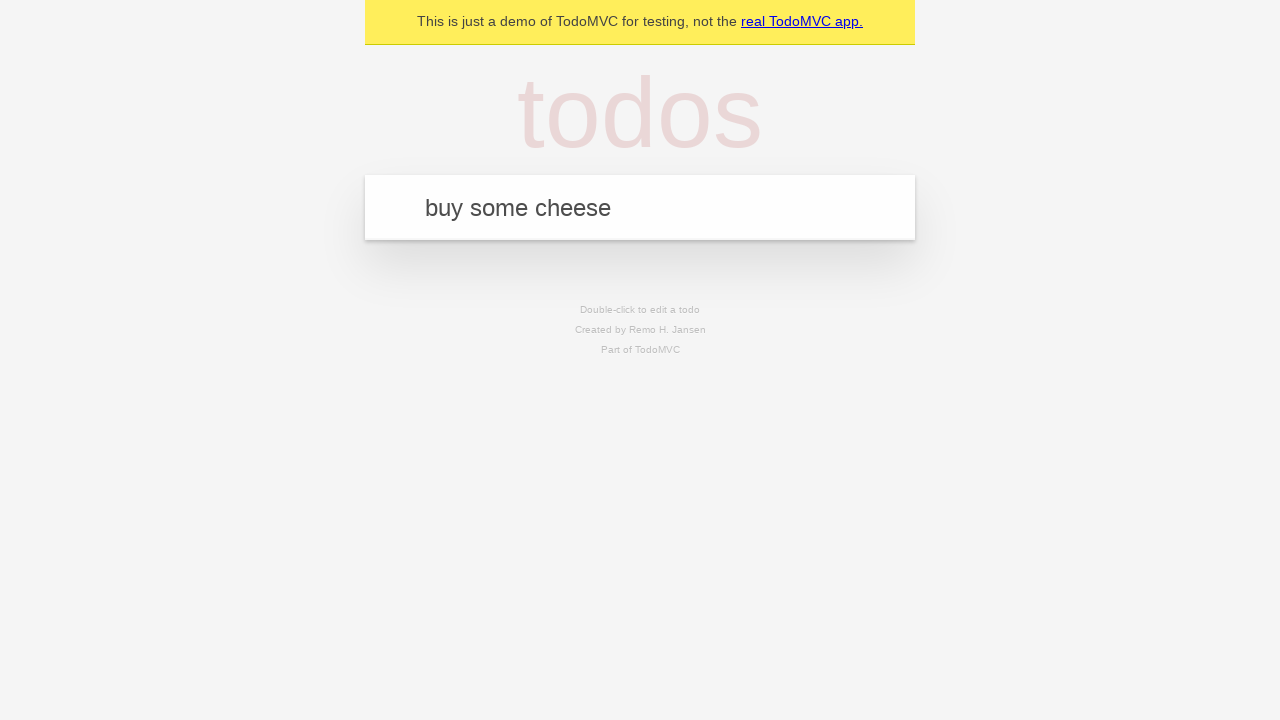

Pressed Enter to add todo 'buy some cheese' on internal:attr=[placeholder="What needs to be done?"i]
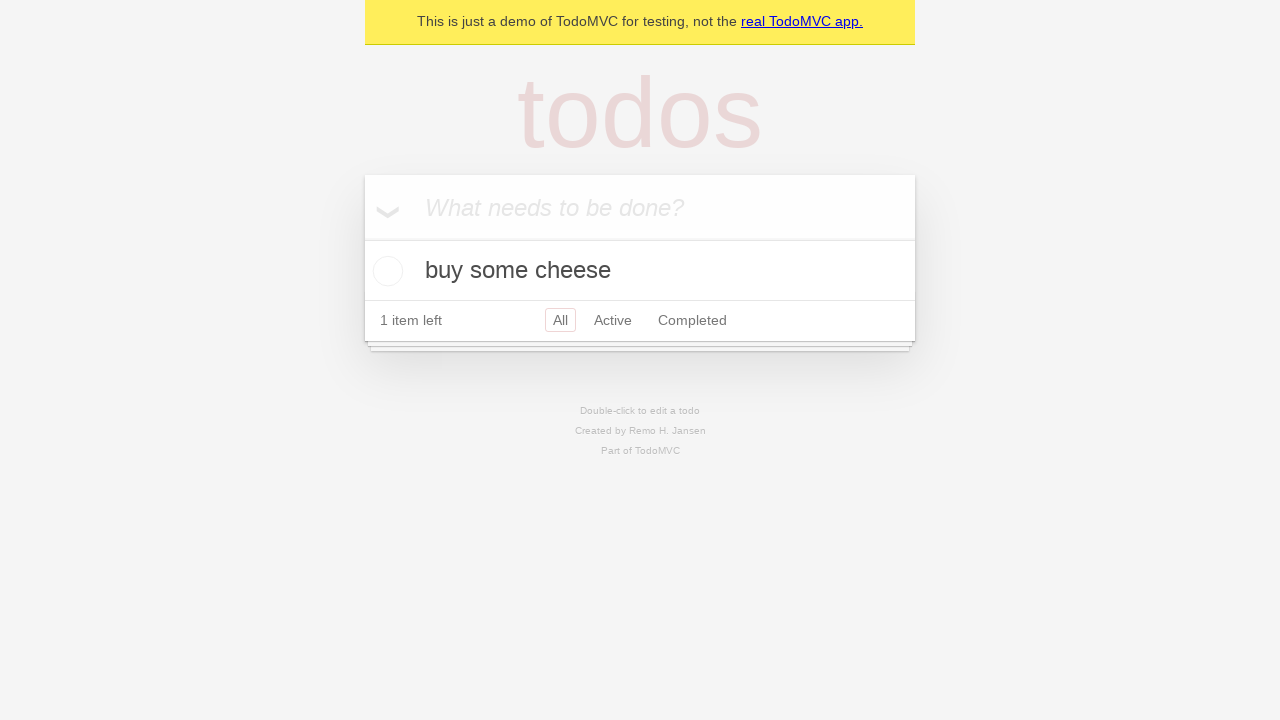

Filled todo input with 'feed the cat' on internal:attr=[placeholder="What needs to be done?"i]
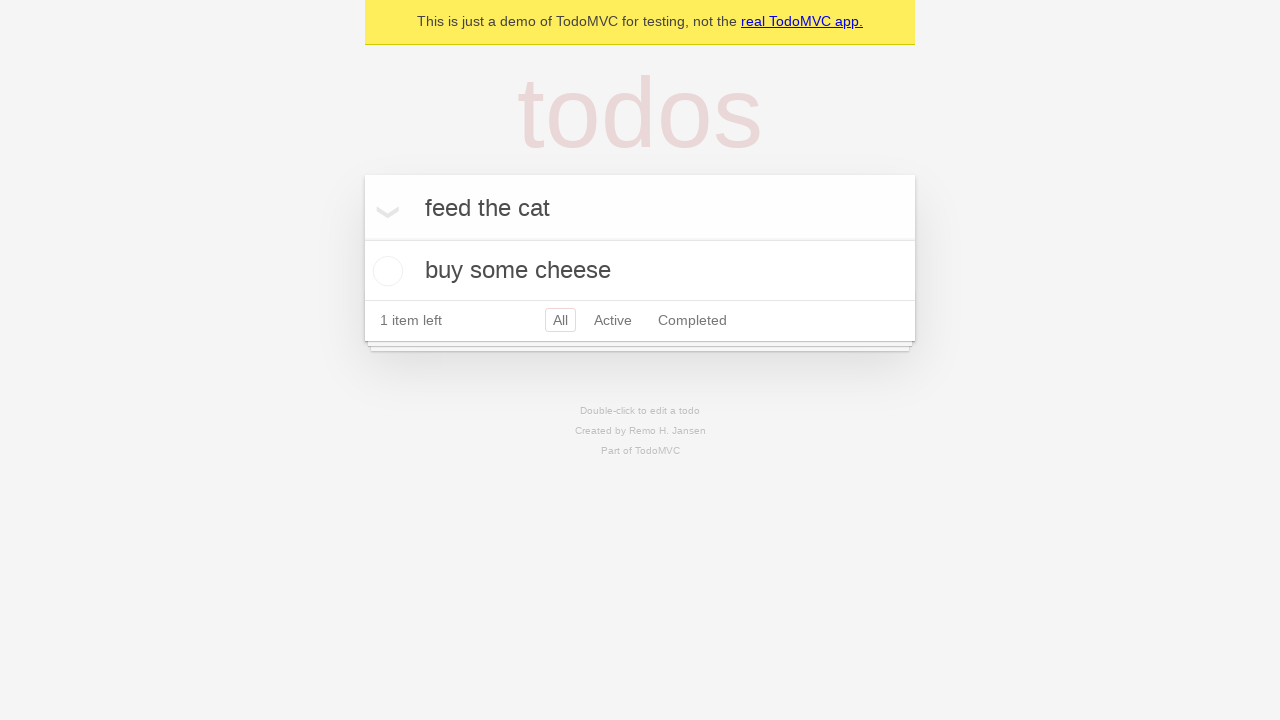

Pressed Enter to add todo 'feed the cat' on internal:attr=[placeholder="What needs to be done?"i]
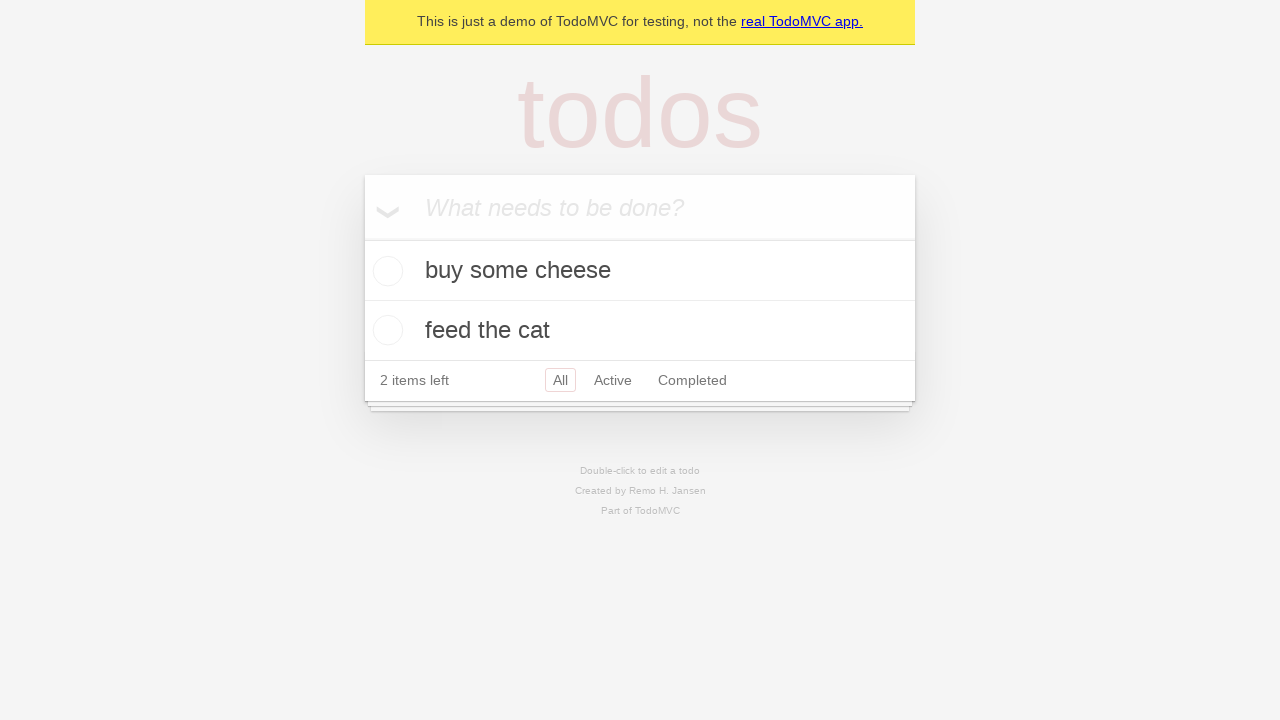

Filled todo input with 'book a doctors appointment' on internal:attr=[placeholder="What needs to be done?"i]
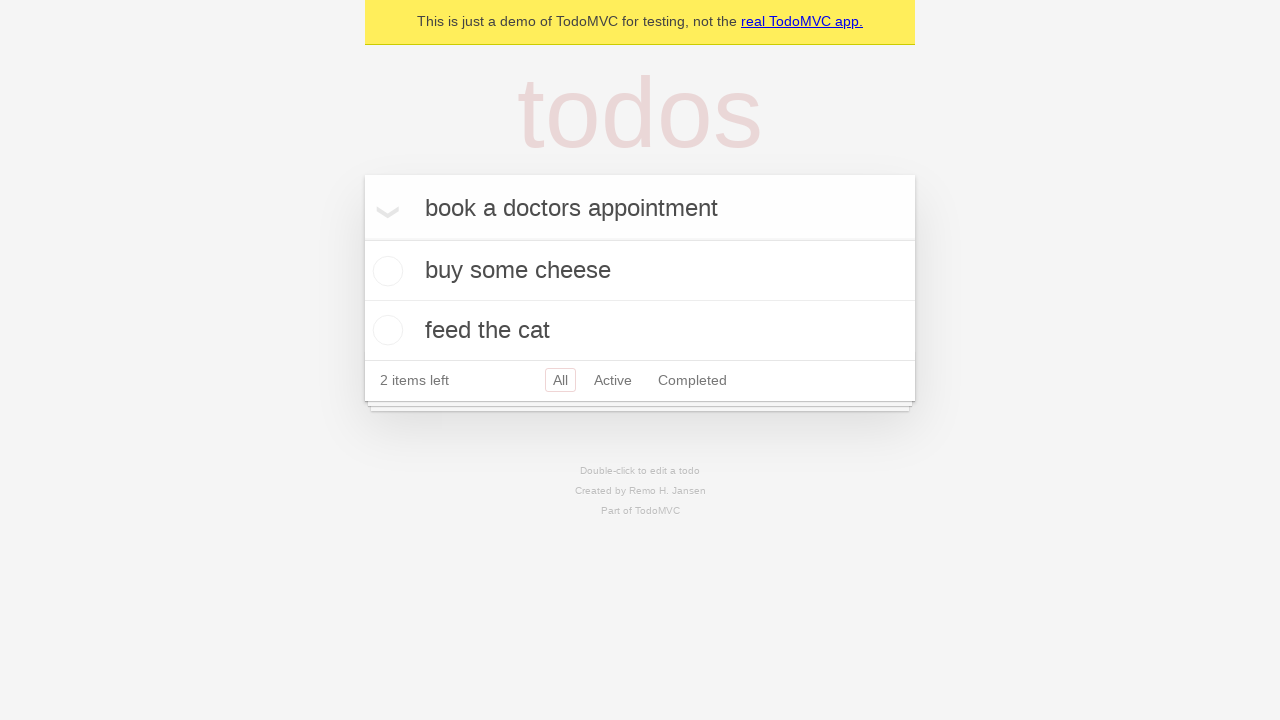

Pressed Enter to add todo 'book a doctors appointment' on internal:attr=[placeholder="What needs to be done?"i]
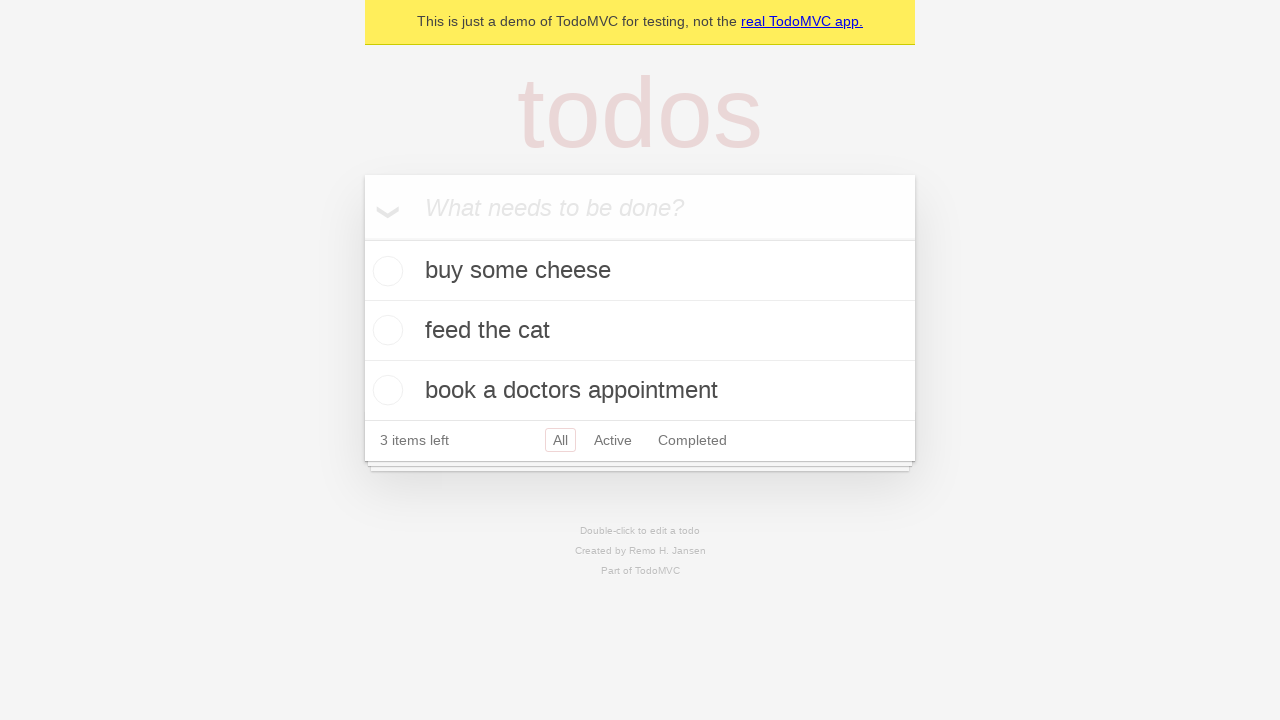

Waited for all 3 todos to be added to the page
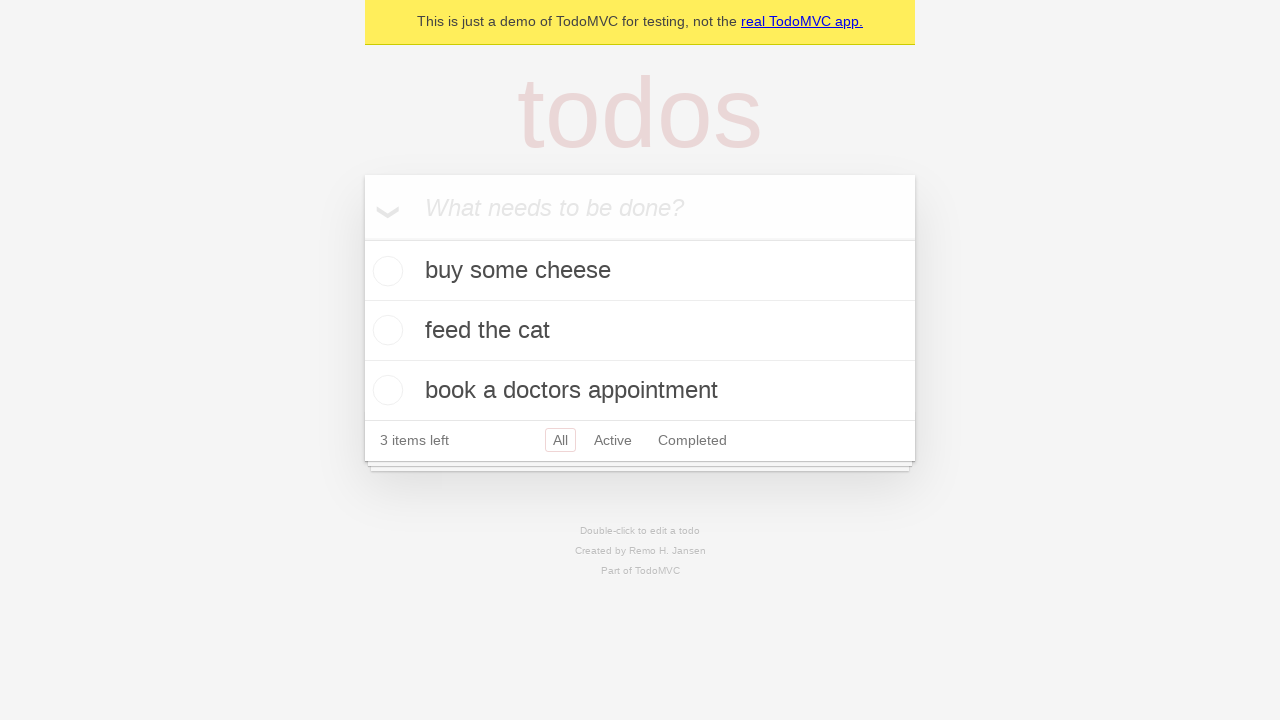

Checked the second todo item at (385, 330) on internal:testid=[data-testid="todo-item"s] >> nth=1 >> internal:role=checkbox
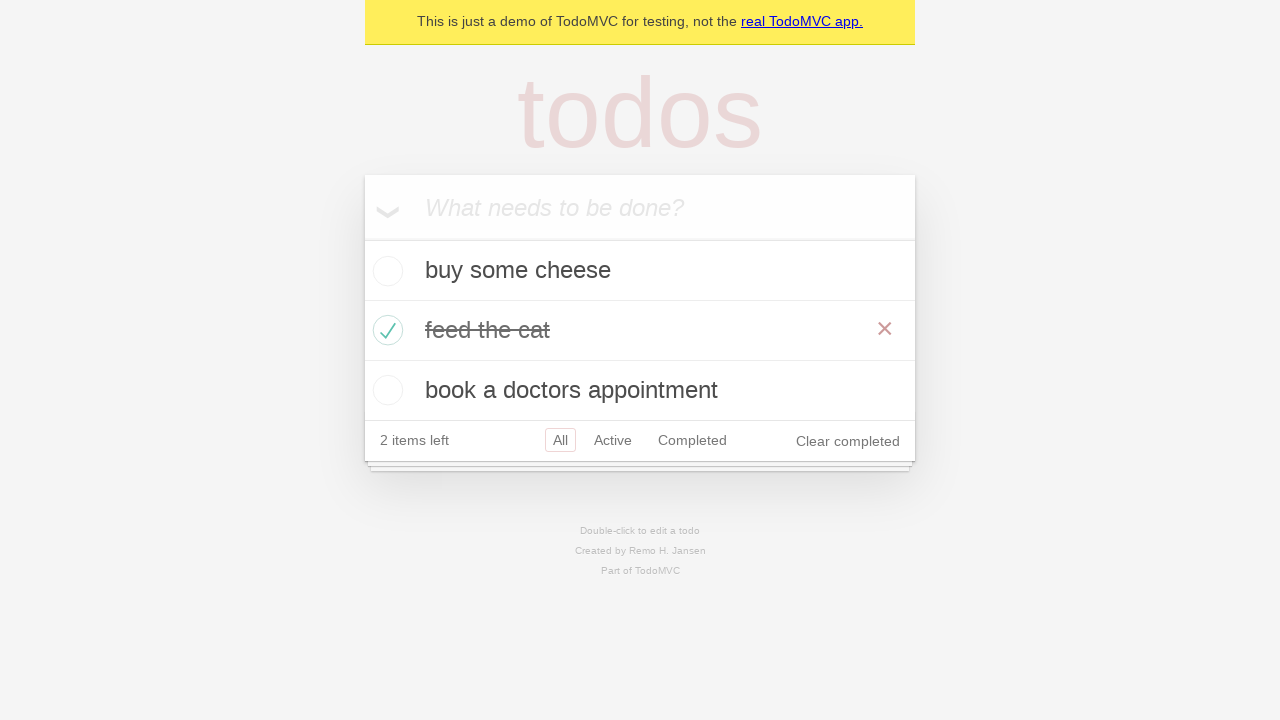

Clicked 'All' filter link at (560, 440) on internal:role=link[name="All"i]
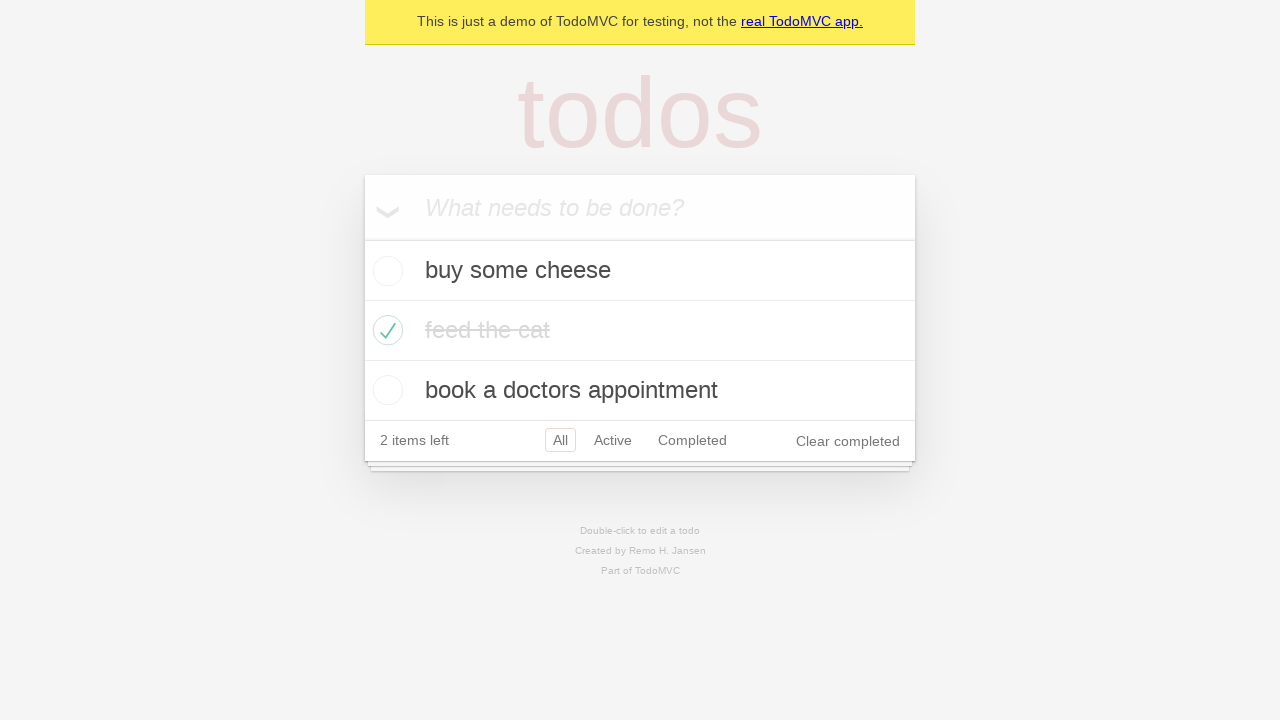

Clicked 'Active' filter link at (613, 440) on internal:role=link[name="Active"i]
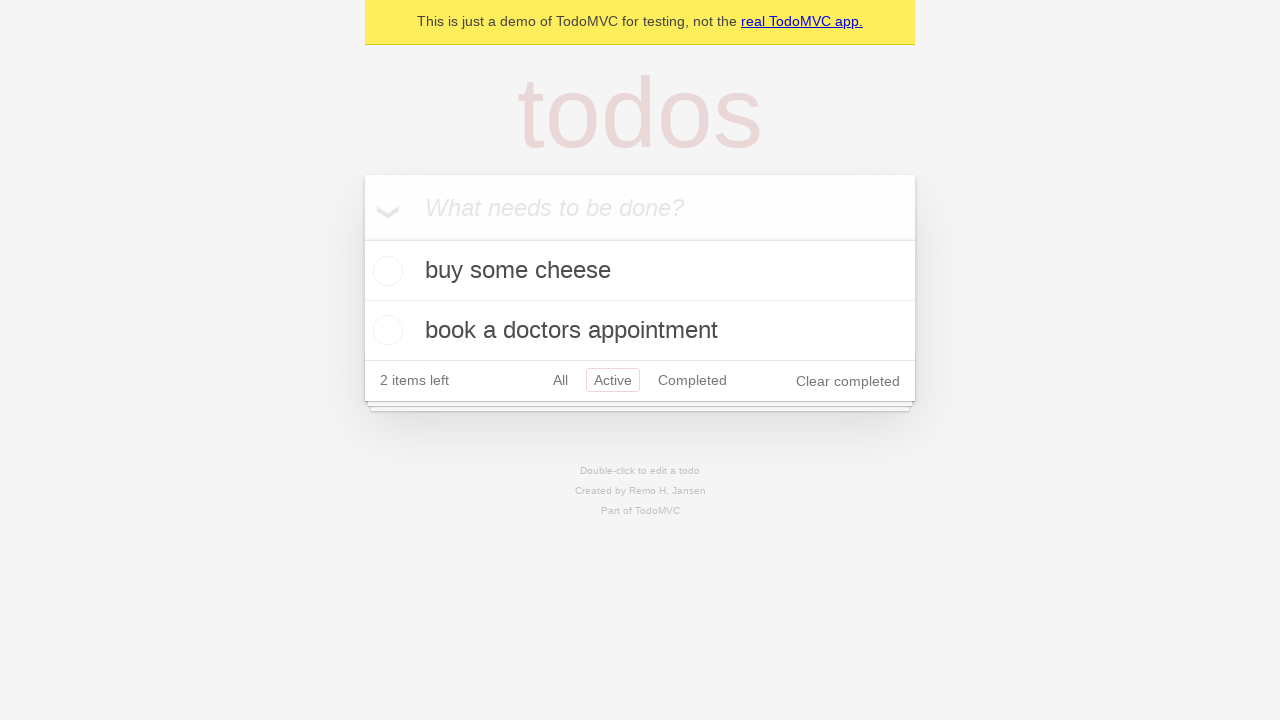

Clicked 'Completed' filter link at (692, 380) on internal:role=link[name="Completed"i]
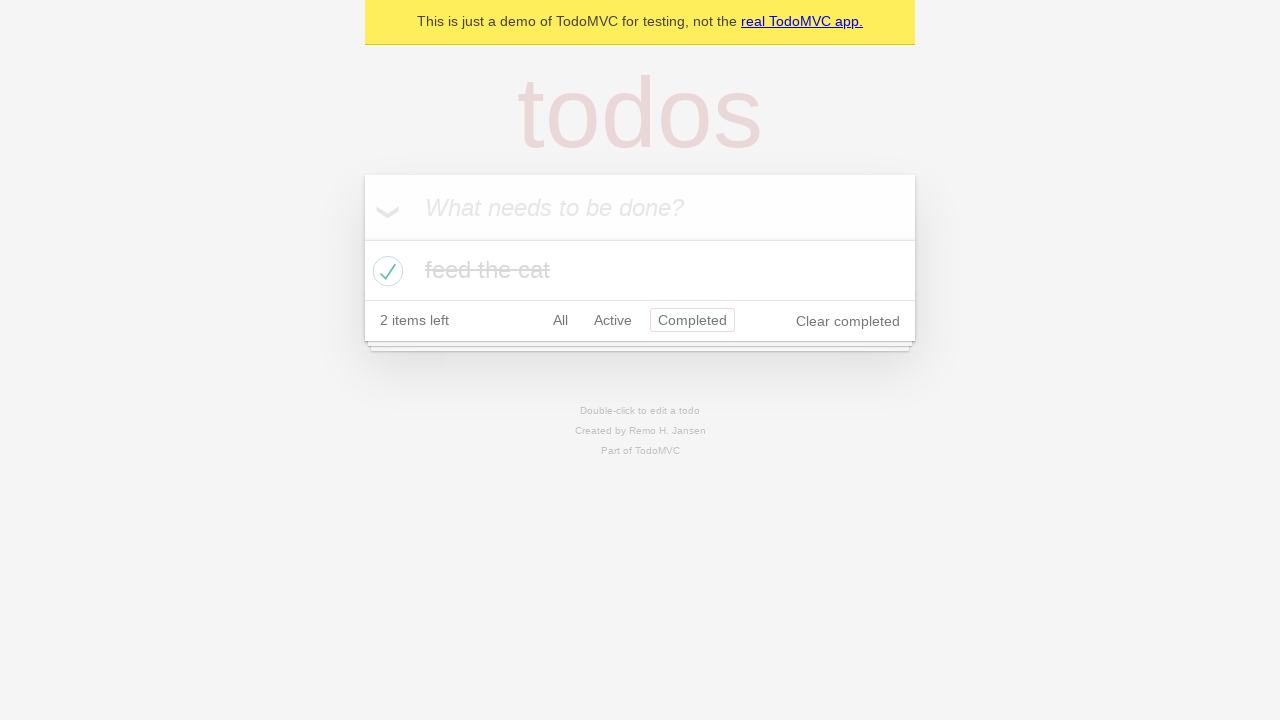

Navigated back using browser back button (should return to 'Active' filter)
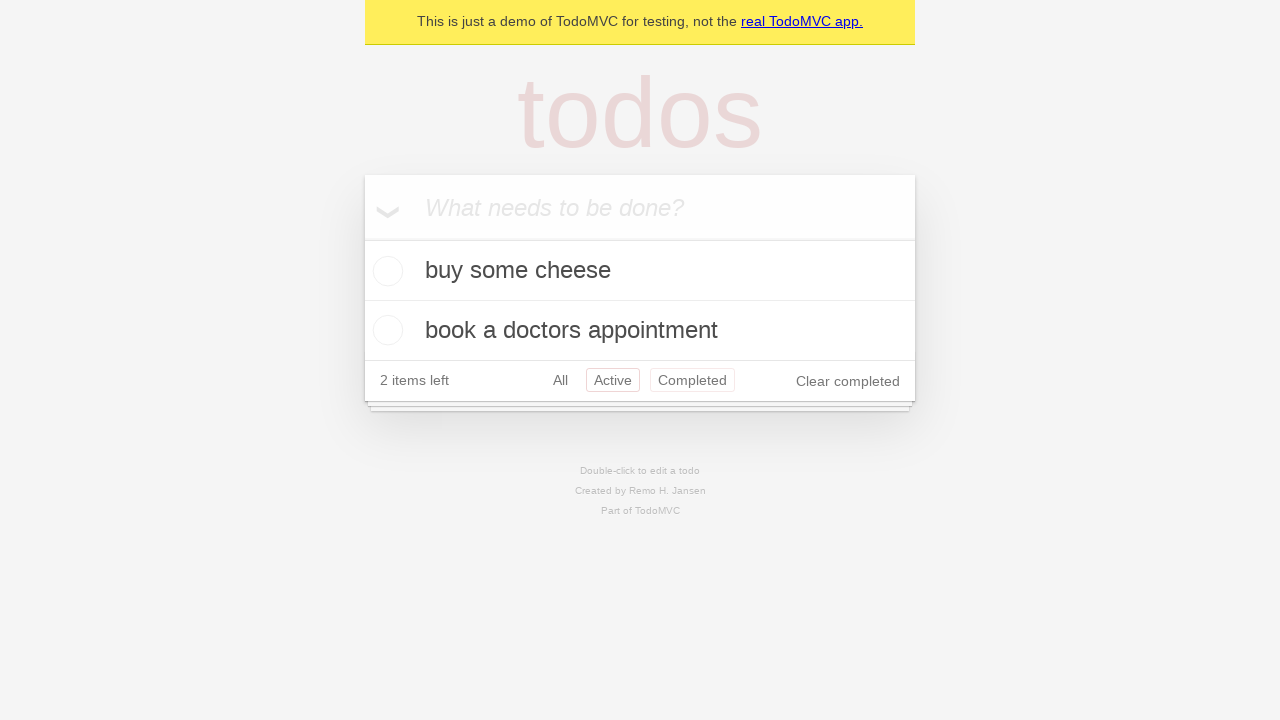

Navigated back using browser back button (should return to 'All' filter)
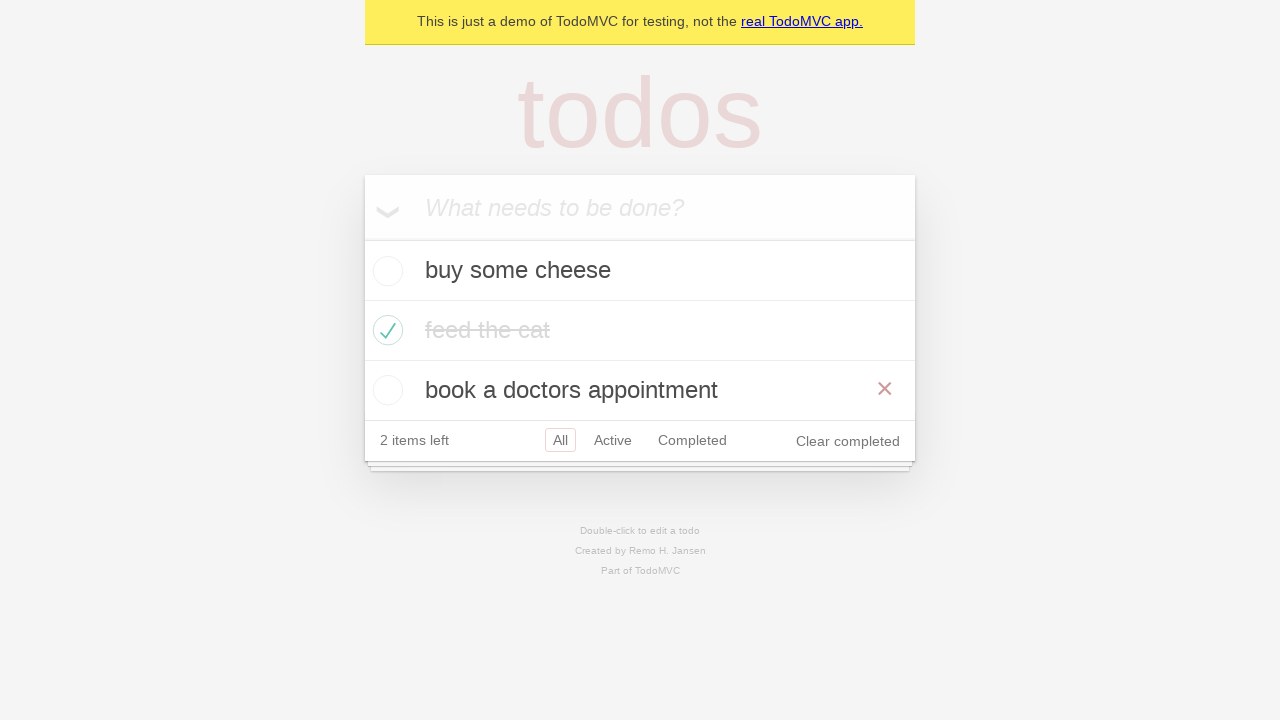

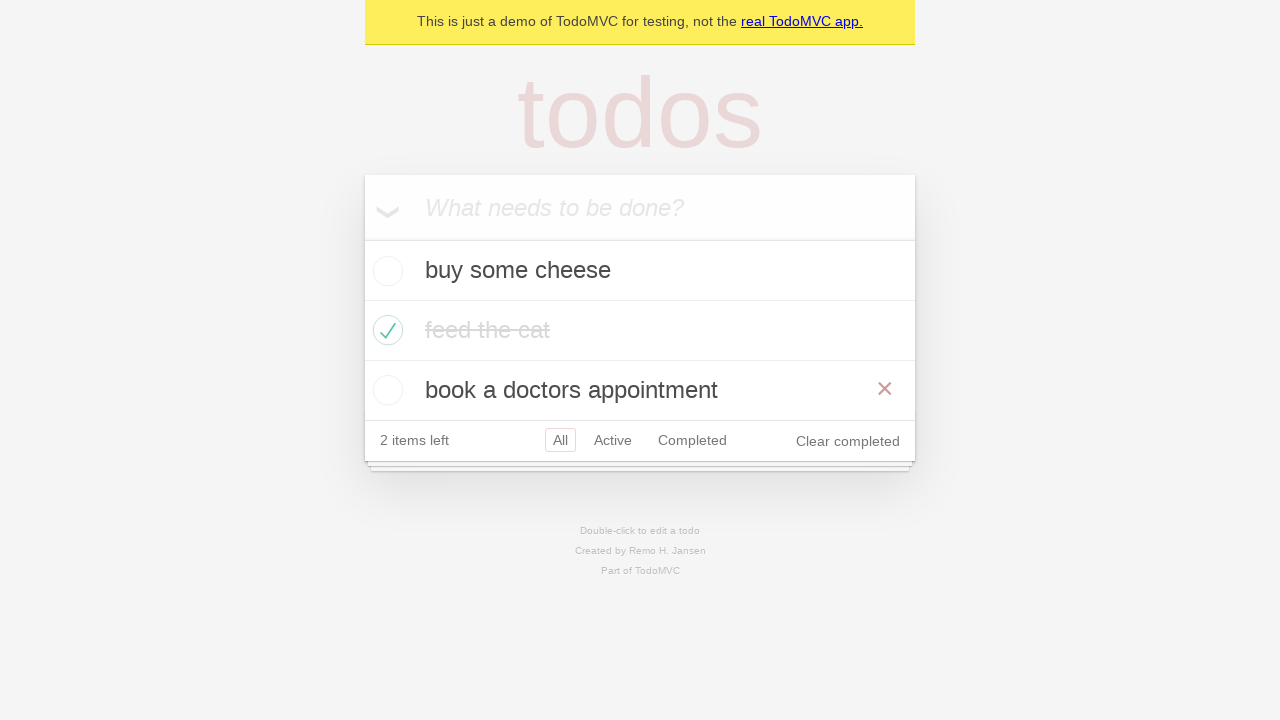